Tests form submission inside an iframe by entering first and last name, submitting, and validating the result displayed outside the iframe

Starting URL: https://techglobal-training.com/frontend/iframes

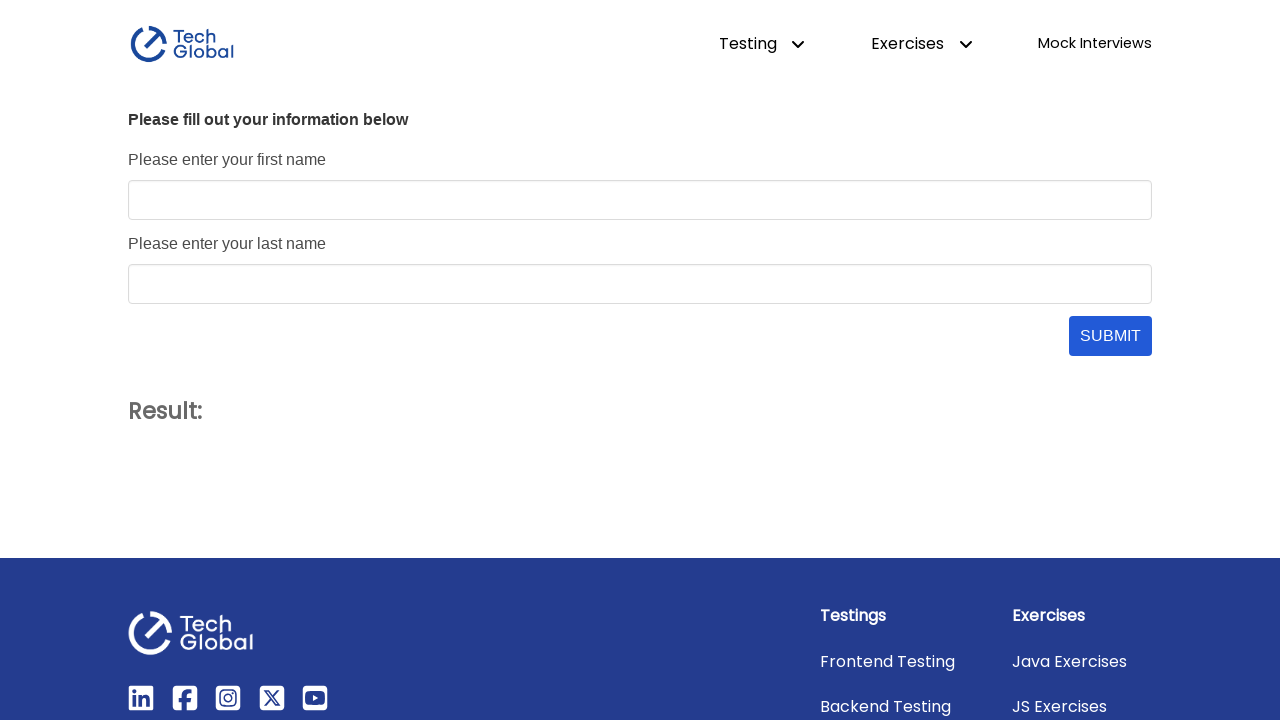

Located the form iframe by name 'form_frame'
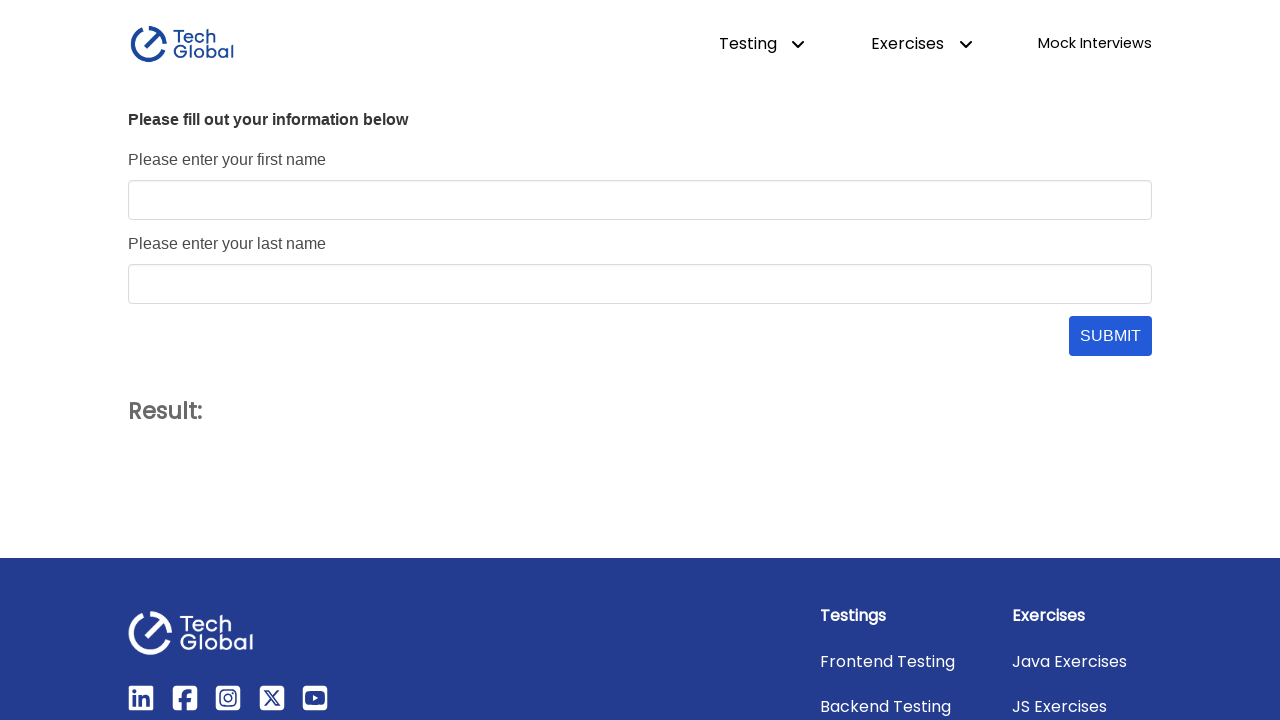

Entered 'John' in the first name field on iframe[name='form_frame'] >> internal:control=enter-frame >> #first_name
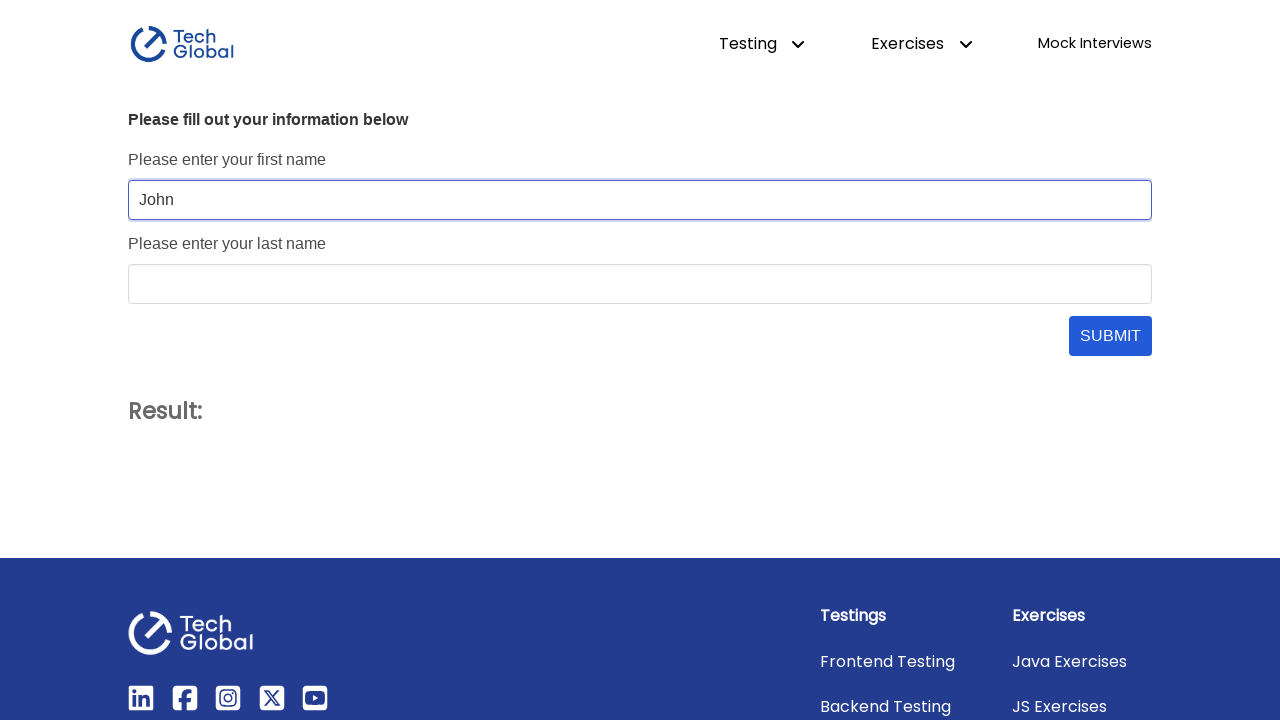

Entered 'Doe' in the last name field on iframe[name='form_frame'] >> internal:control=enter-frame >> #last_name
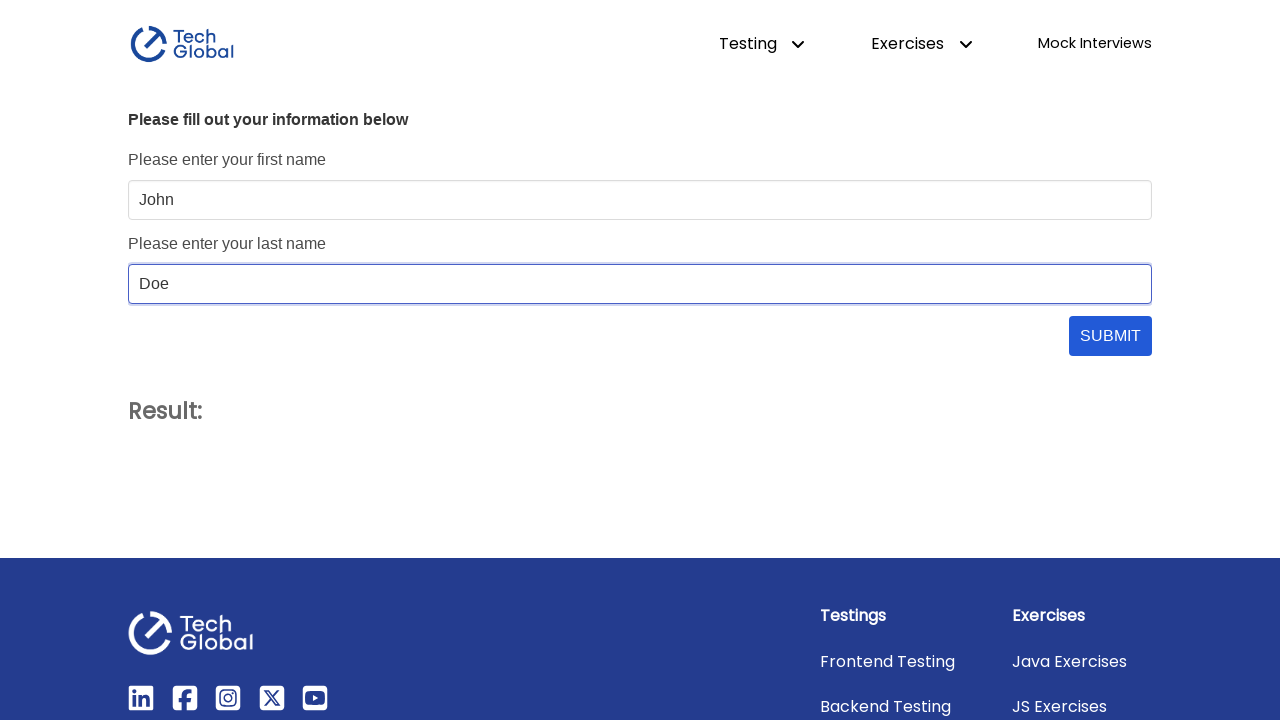

Clicked the submit button at (1110, 336) on iframe[name='form_frame'] >> internal:control=enter-frame >> #submit
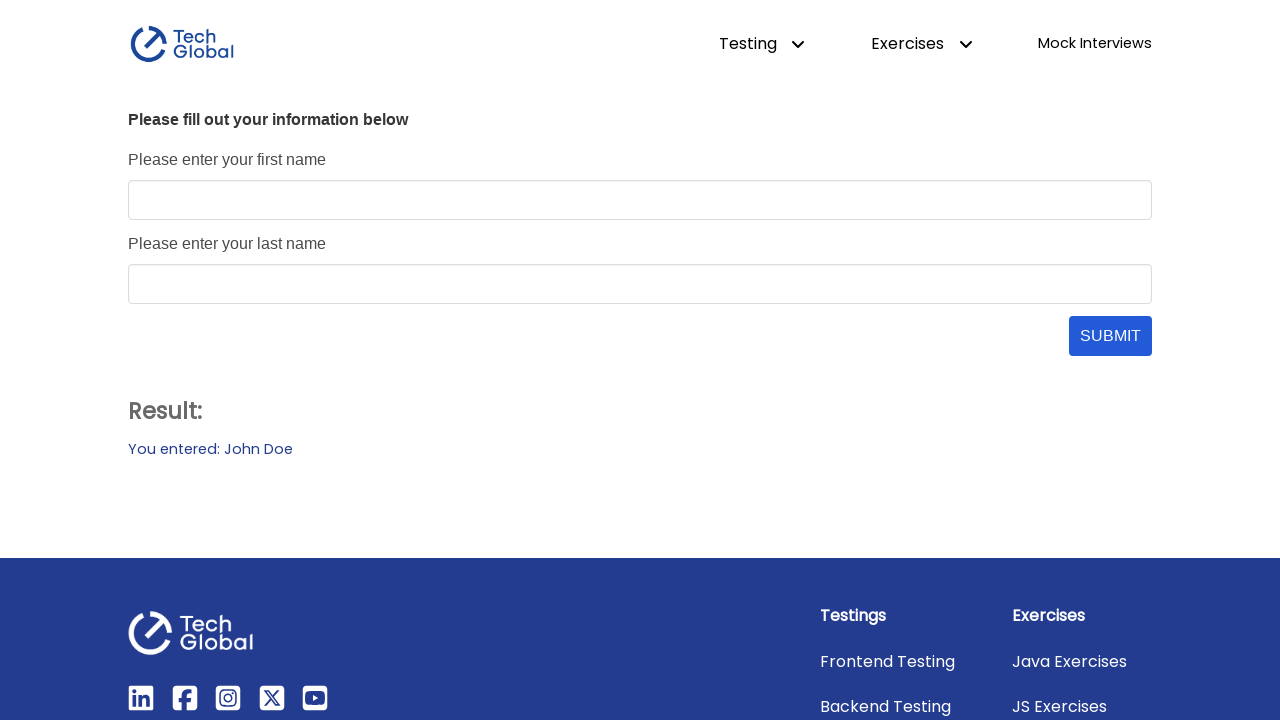

Result element became visible
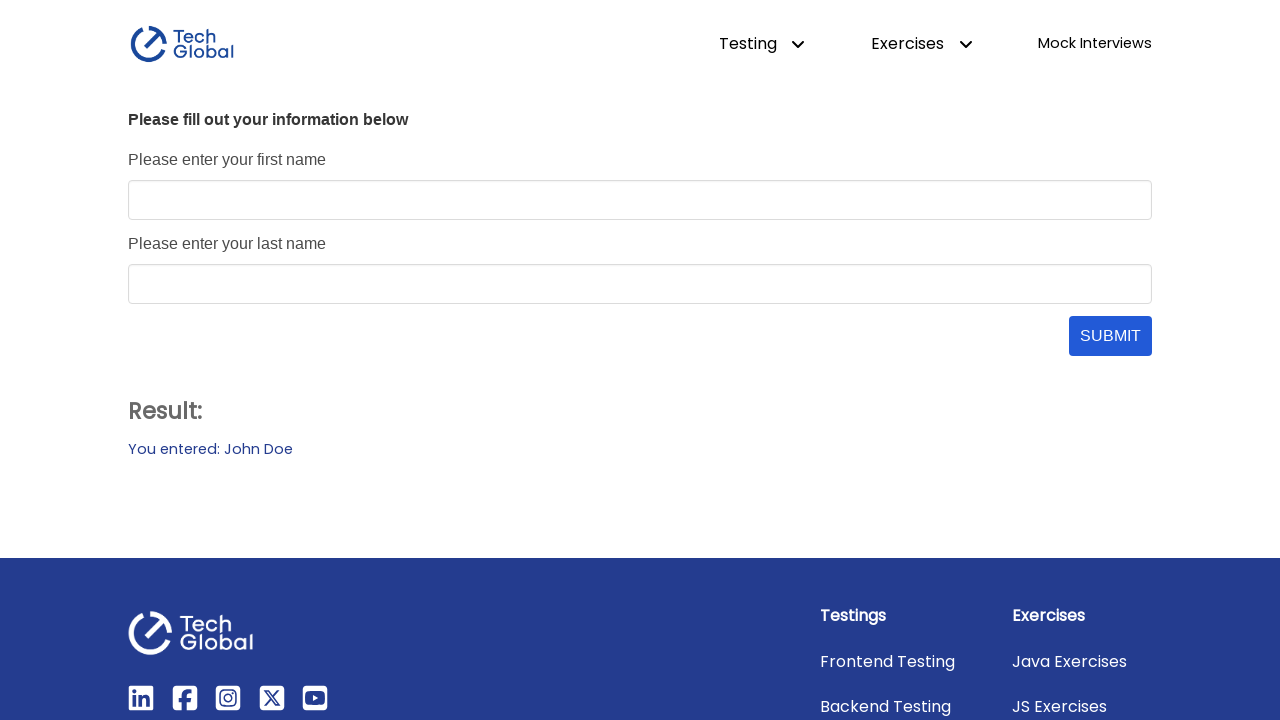

Verified result text matches expected output: 'You entered: John Doe'
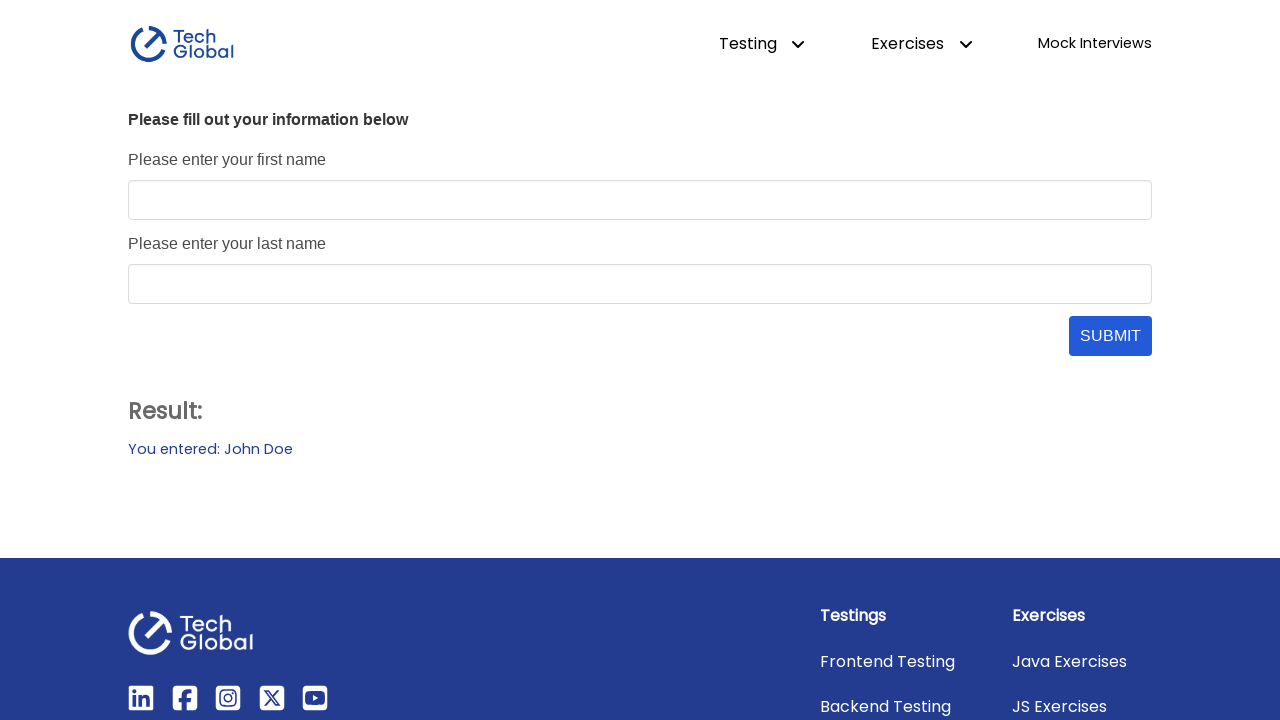

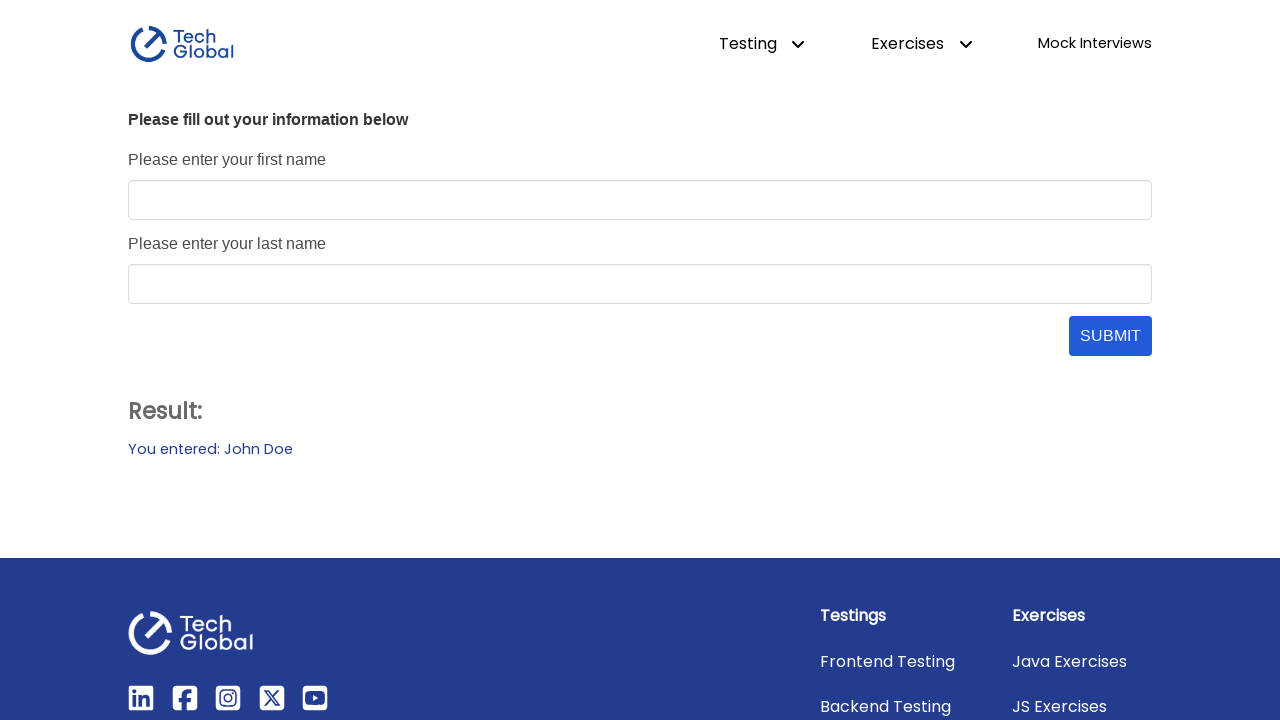